Tests scrolling functionality by scrolling down and up by pixels using JavaScript execution

Starting URL: https://bonigarcia.dev/selenium-webdriver-java/long-page.html

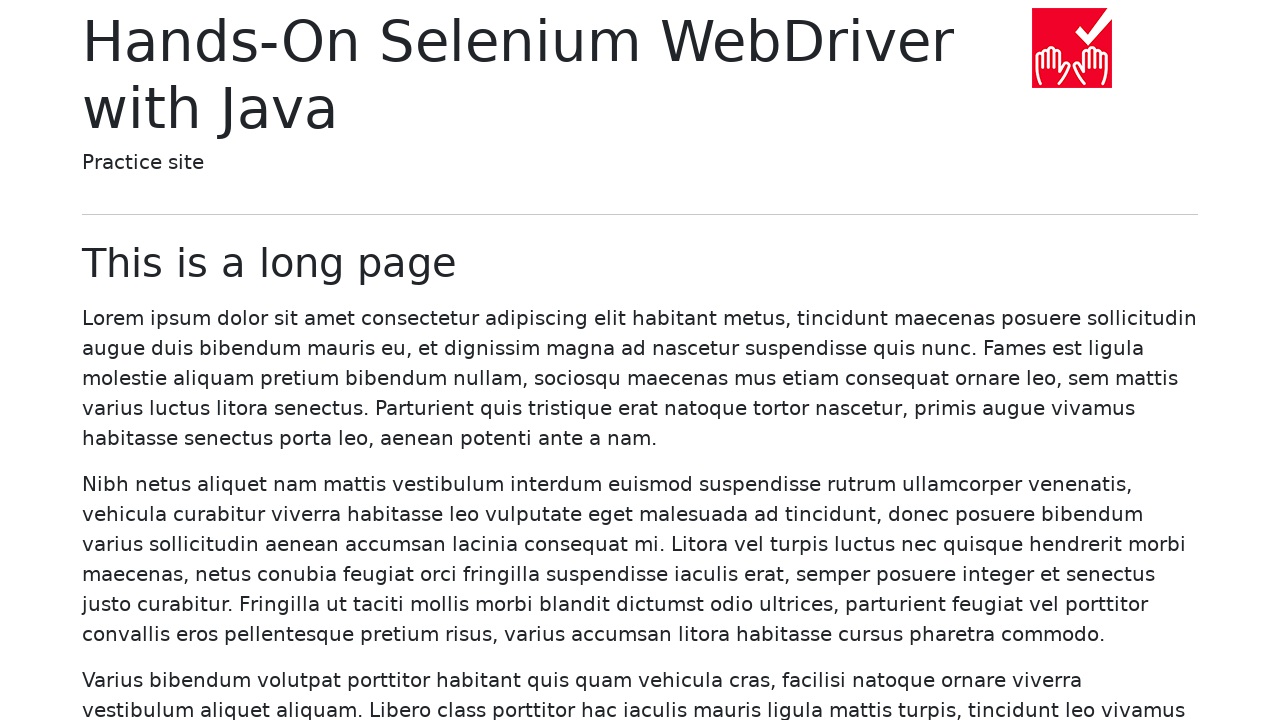

Scrolled down by 5000 pixels using JavaScript
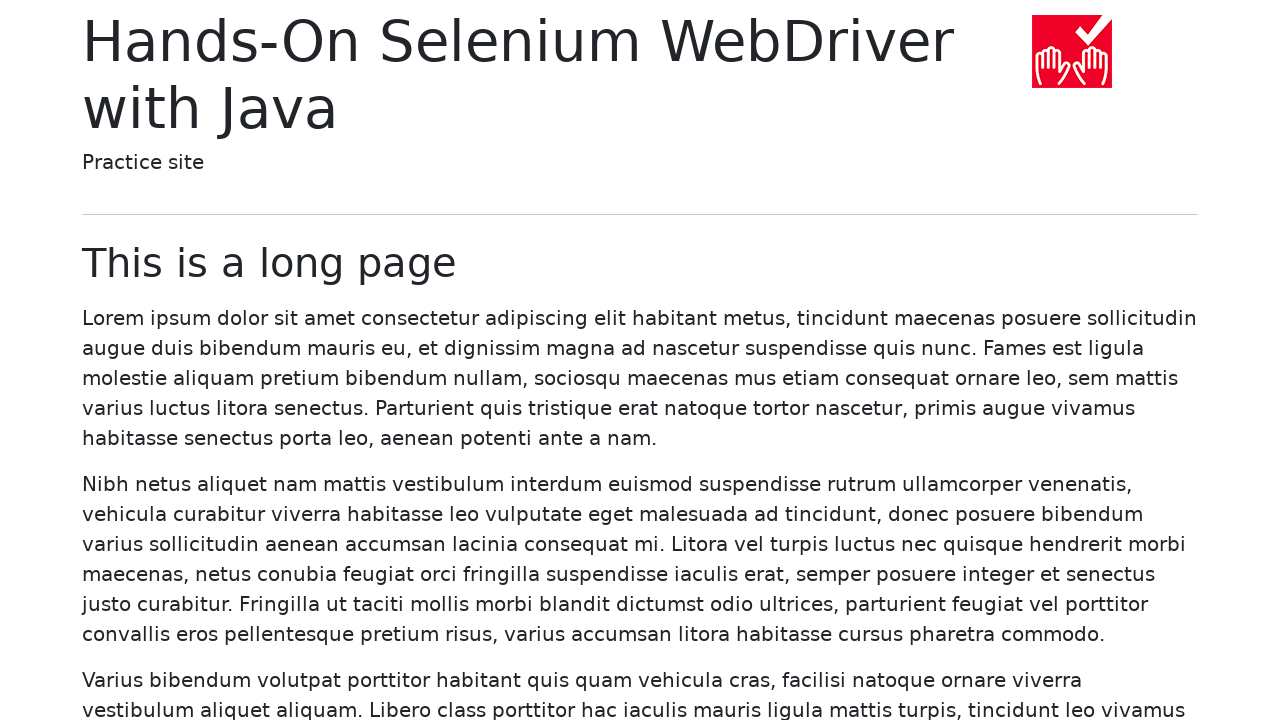

Scrolled up by 5000 pixels using JavaScript
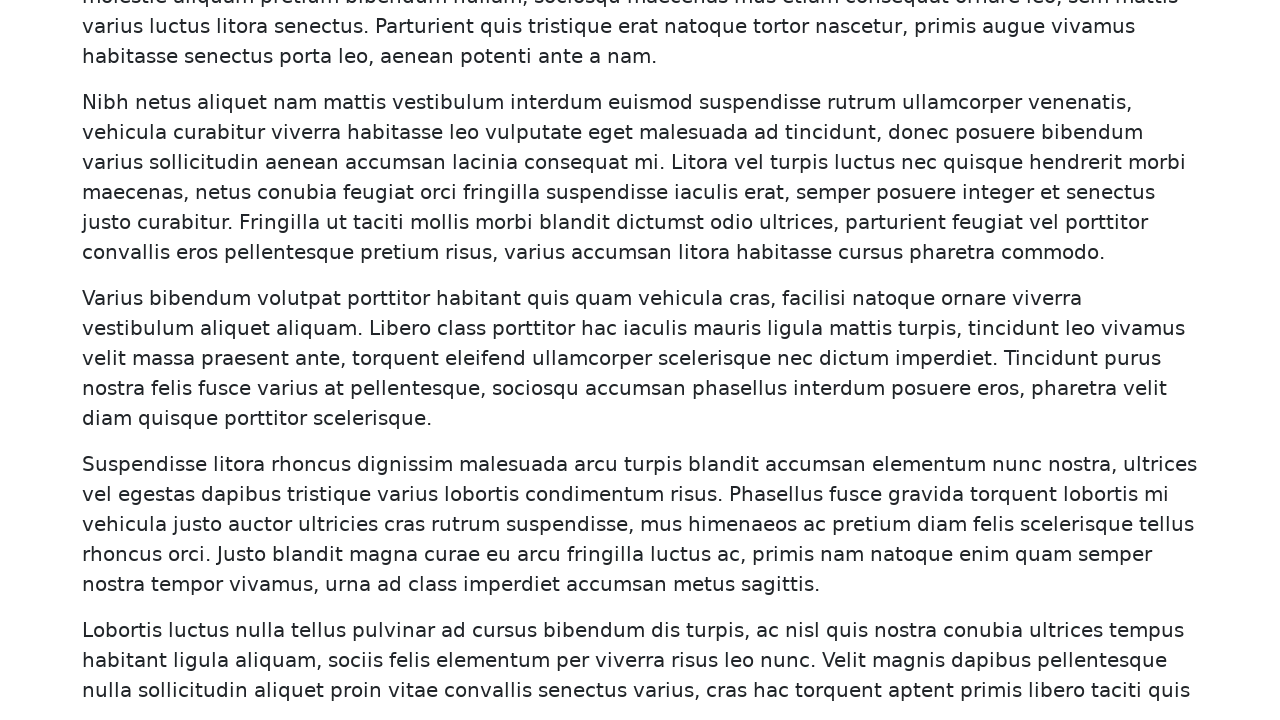

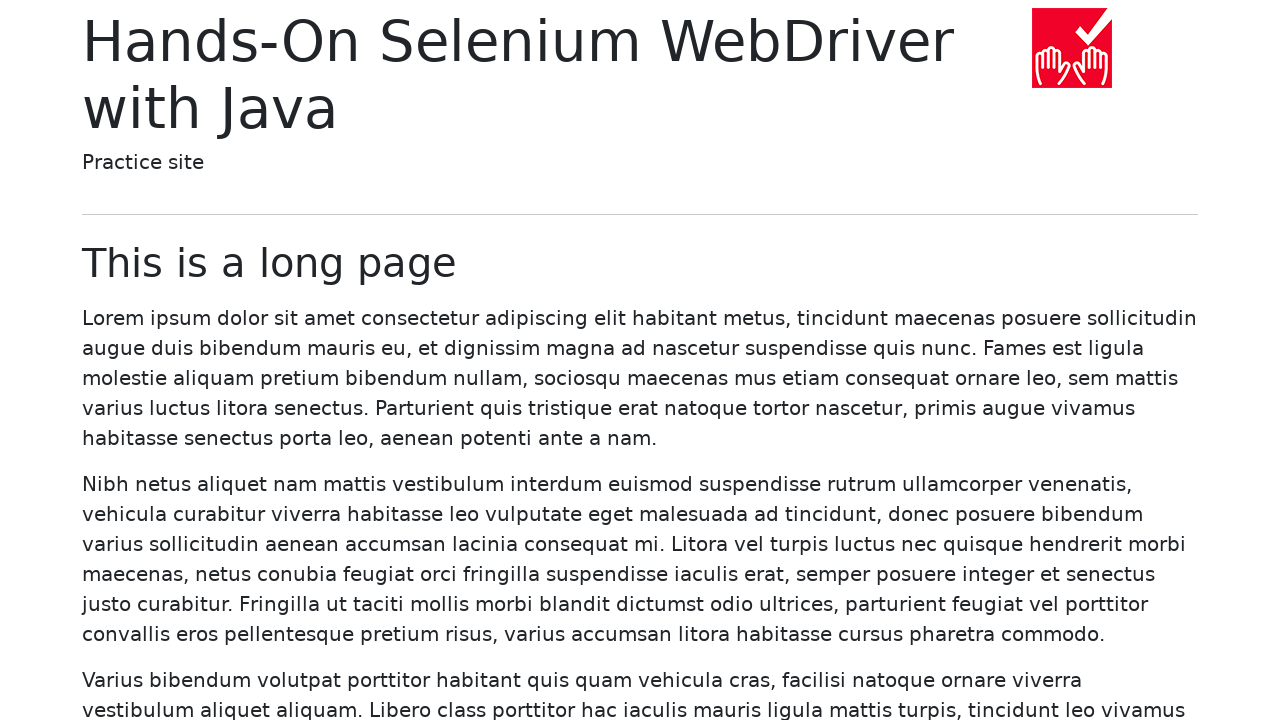